Navigates to Flipkart homepage. This is a simple cross-browser compatibility test that verifies the page loads successfully.

Starting URL: https://www.flipkart.com/

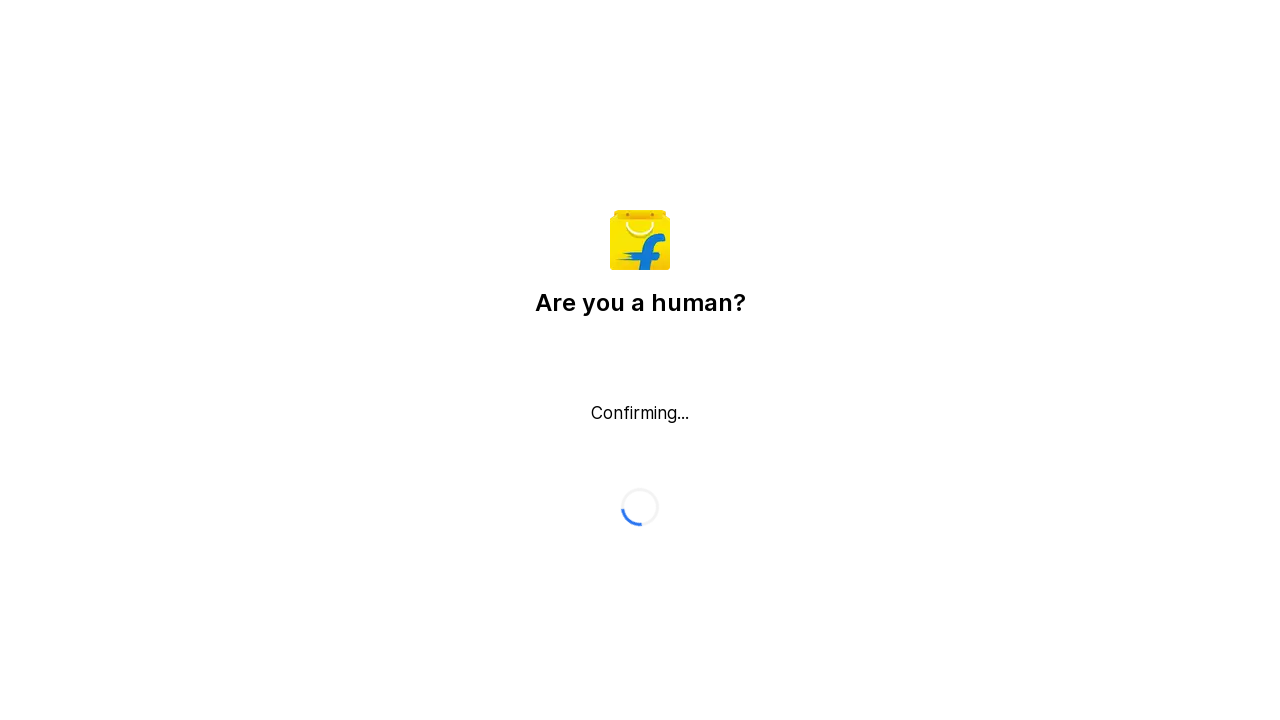

Flipkart homepage loaded successfully - DOM content rendered
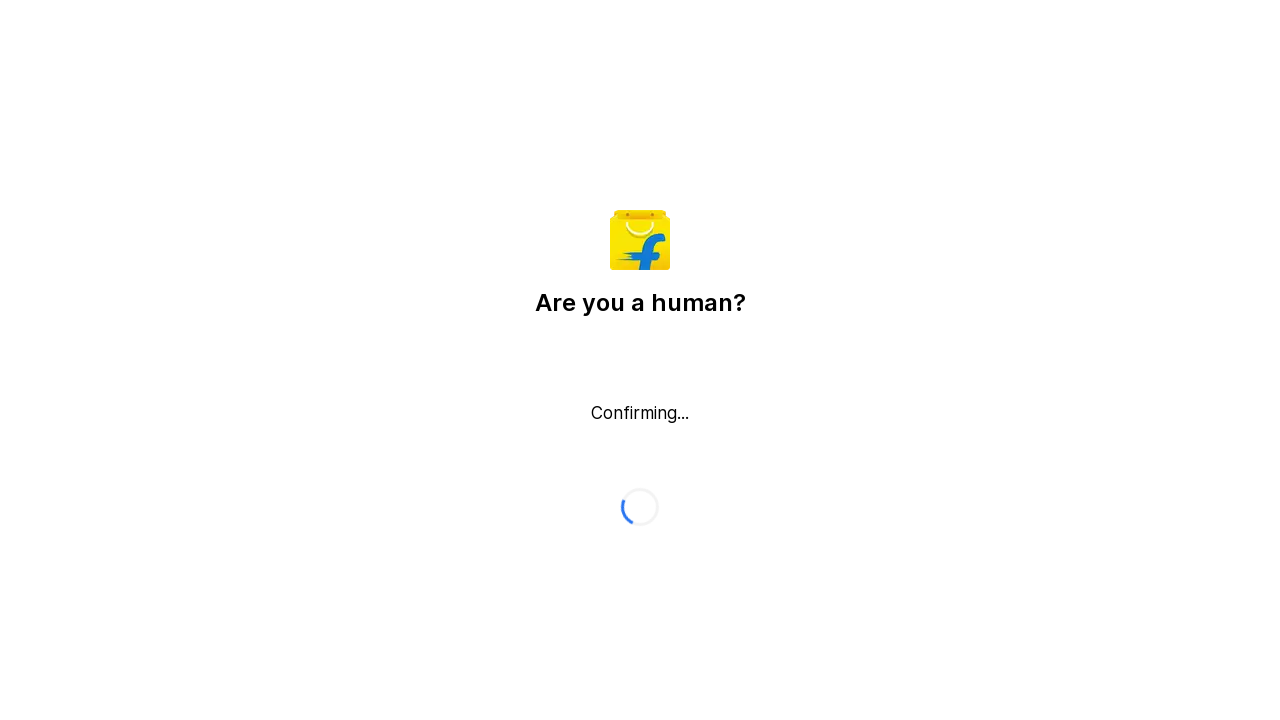

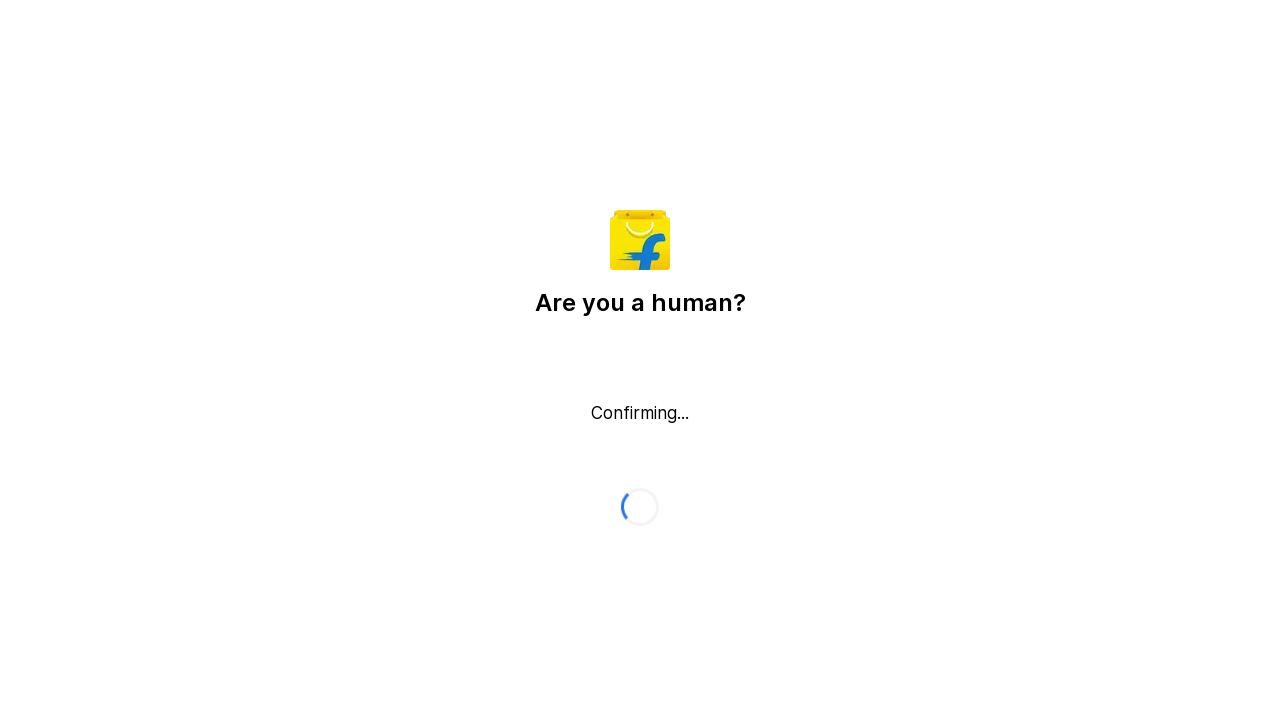